Fills out a registration form with first name, last name, and email, then submits the form and verifies successful registration message

Starting URL: http://suninjuly.github.io/registration1.html

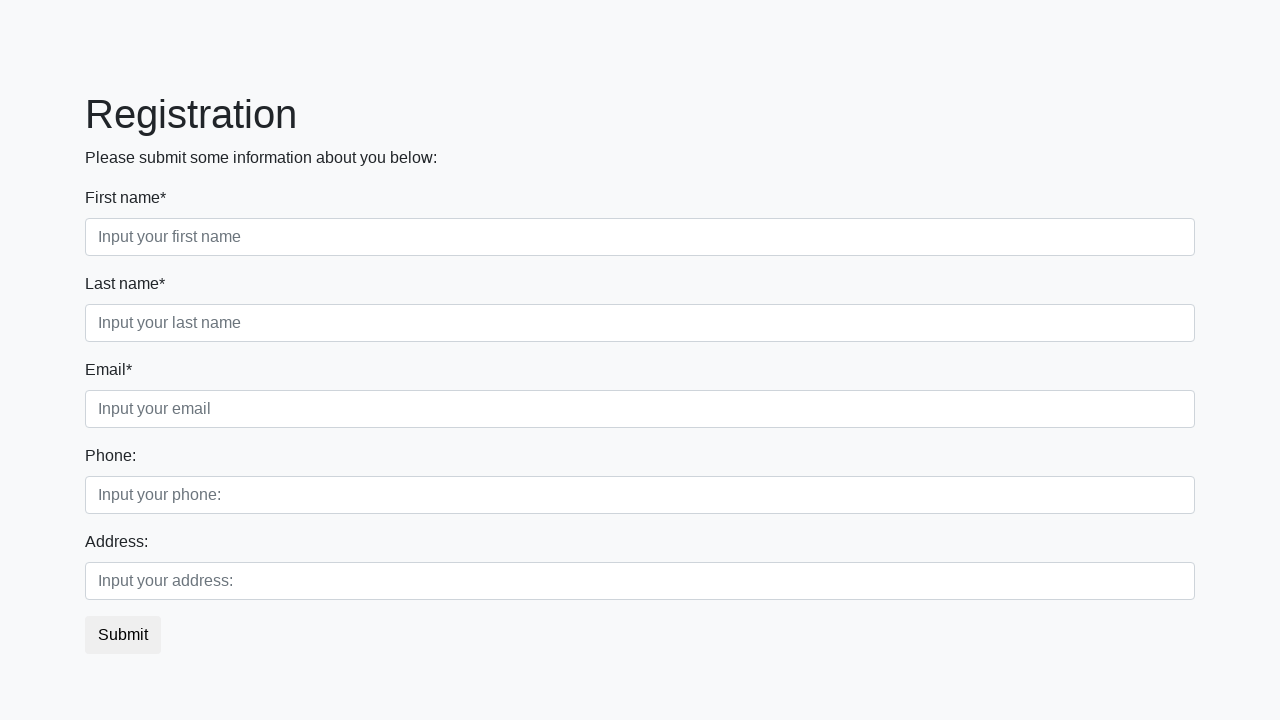

Filled first name field with 'Georg' on .form-control.first
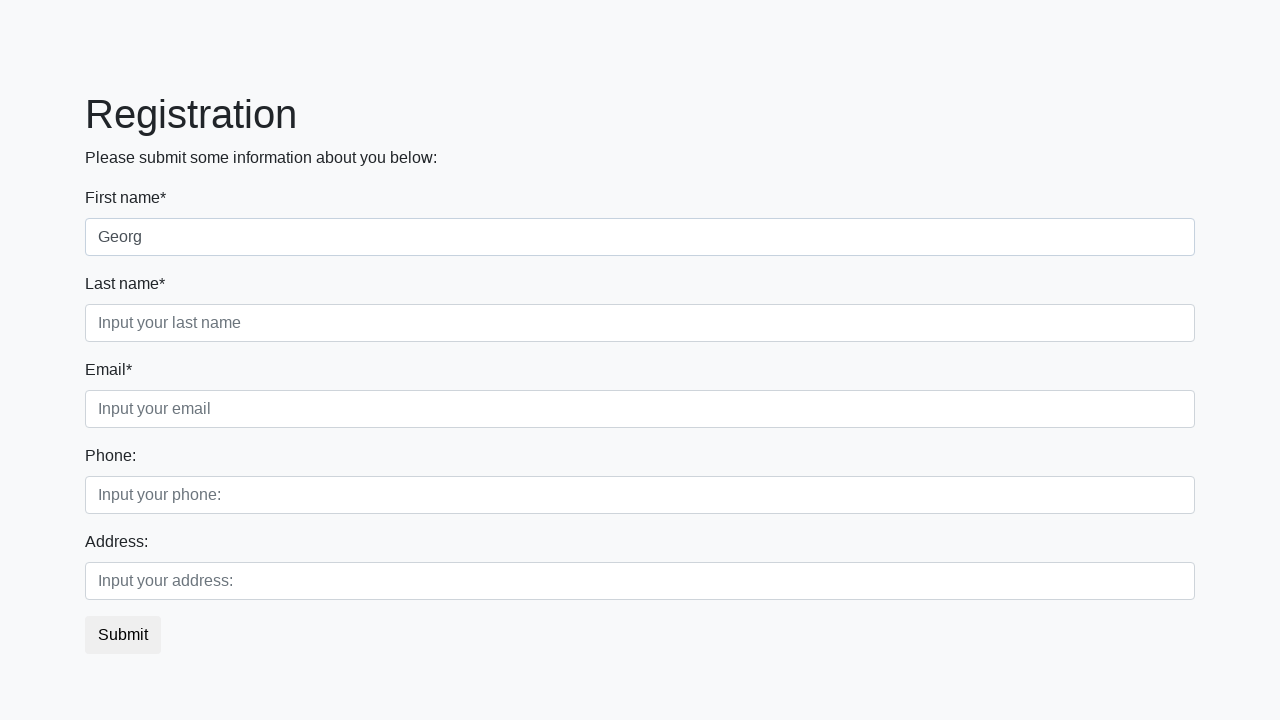

Filled last name field with 'Ivanoff' on //body/div[1]/form[1]/div[1]/div[2]/input[1]
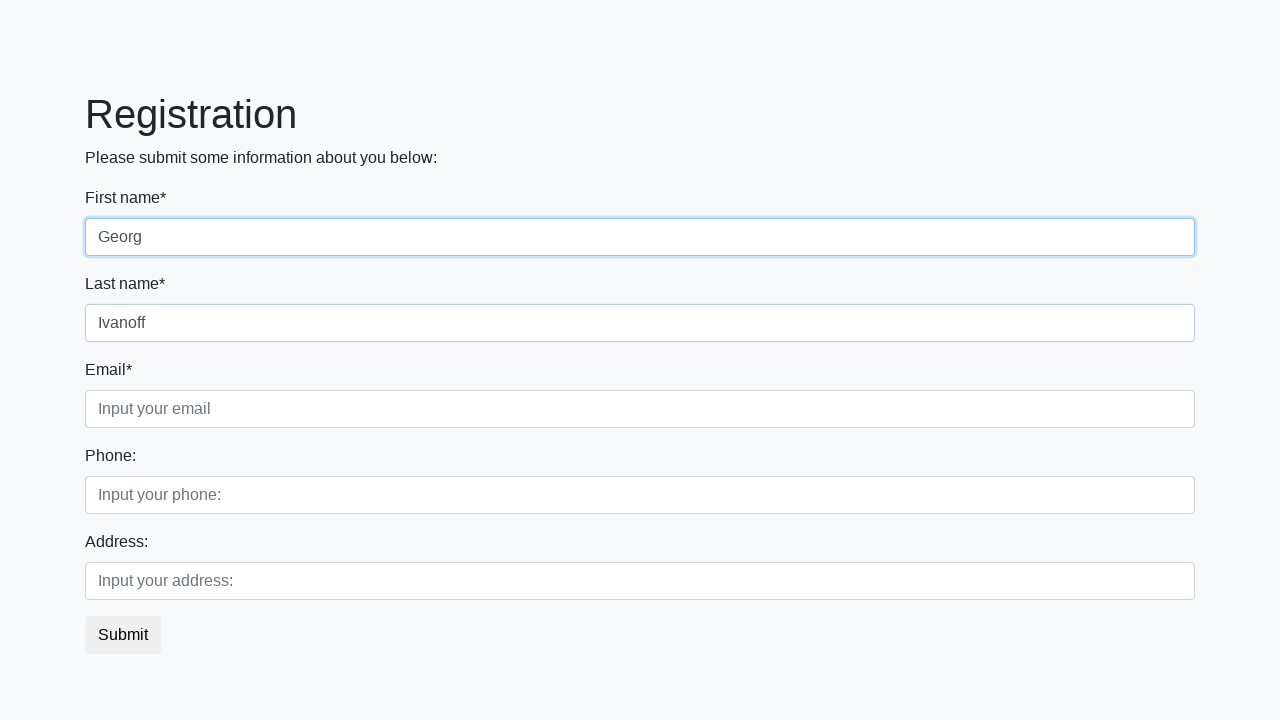

Filled email field with 'ivanoff@mail.com' on .form-control.third
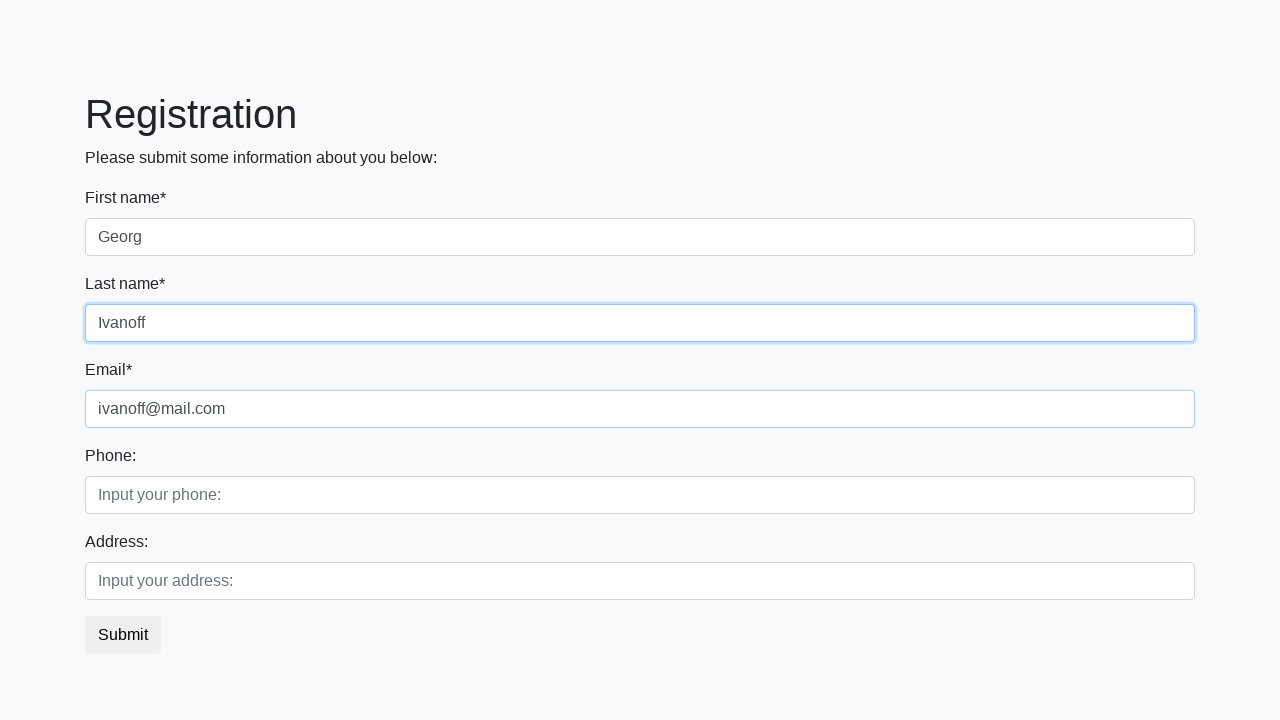

Clicked submit button to register at (123, 635) on button.btn
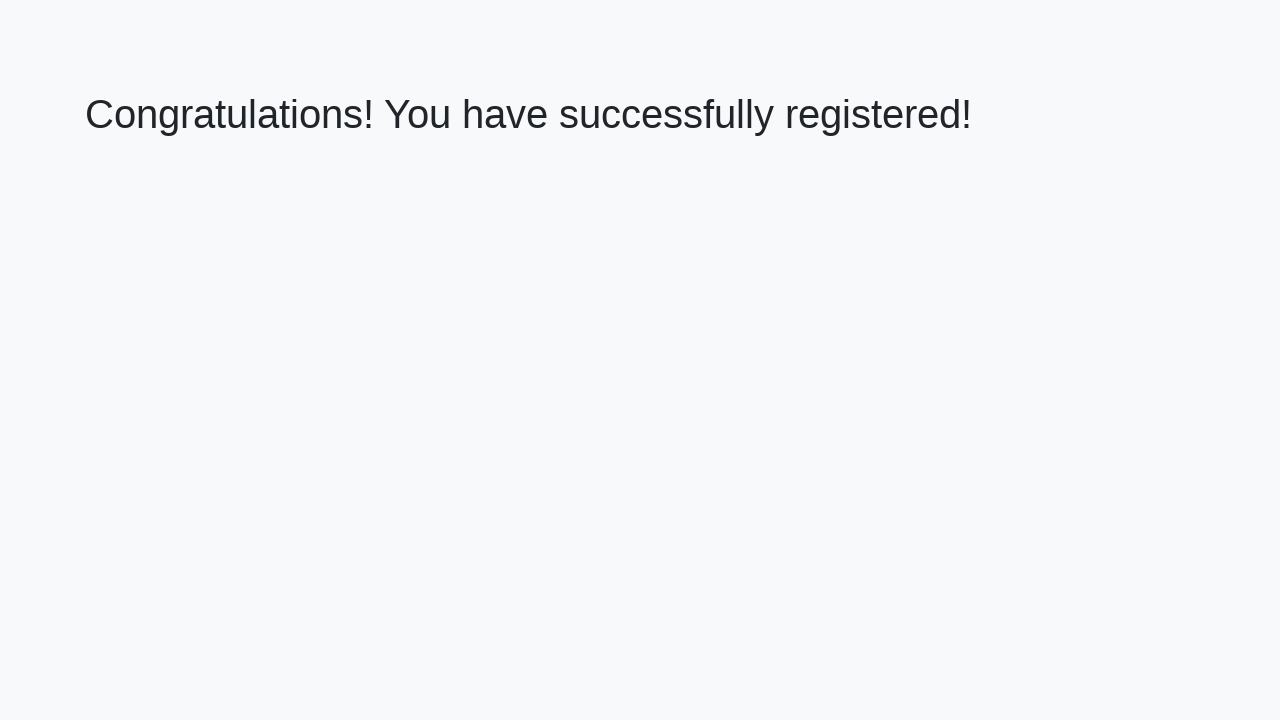

Success message appeared on page
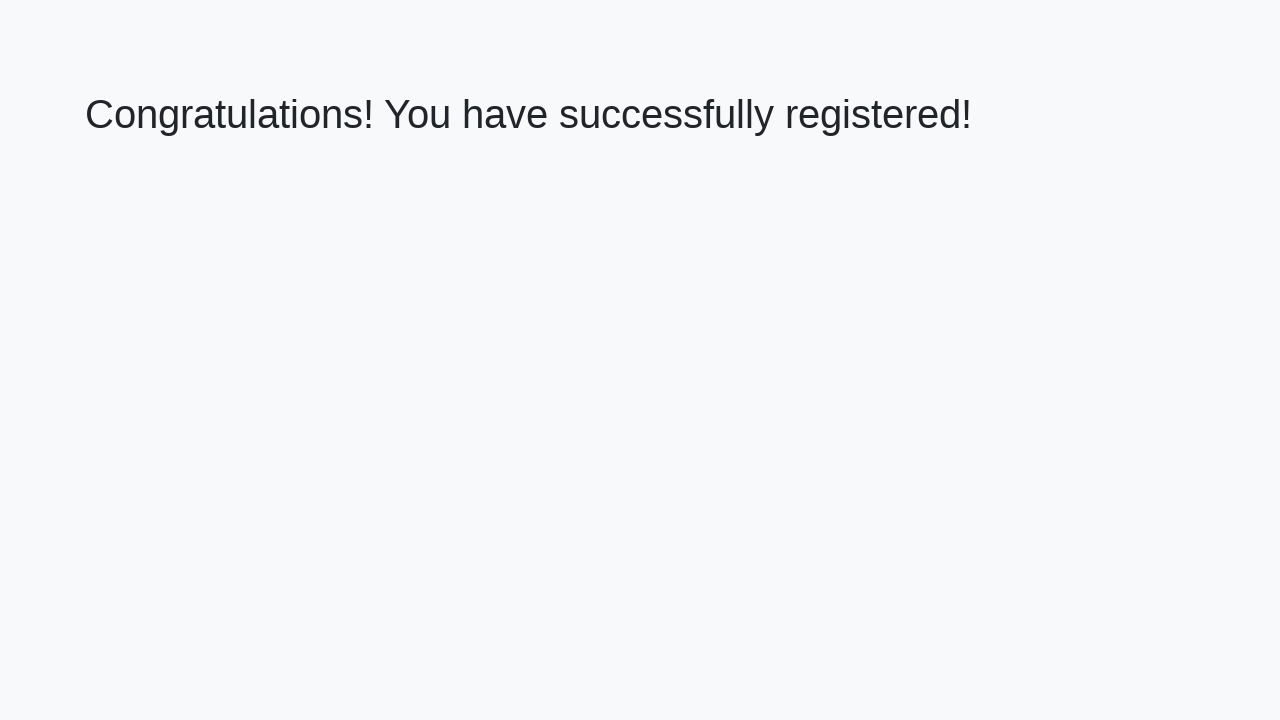

Retrieved success message text
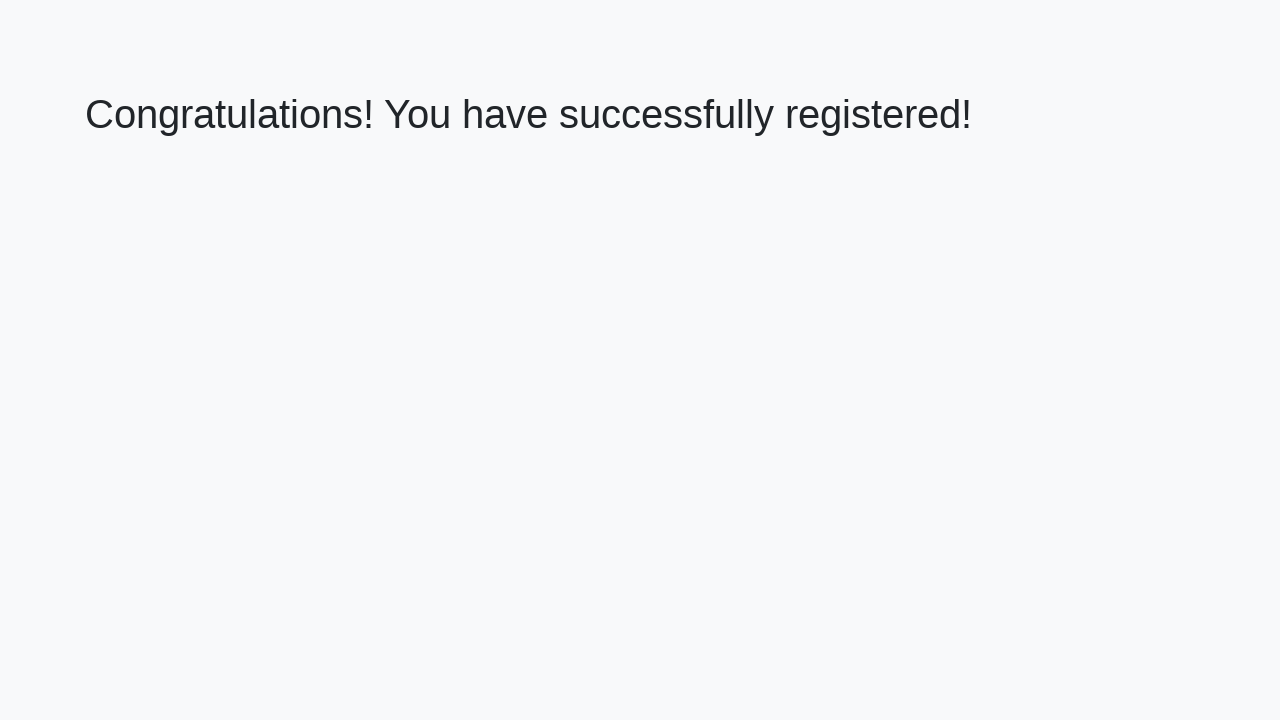

Verified success message: 'Congratulations! You have successfully registered!'
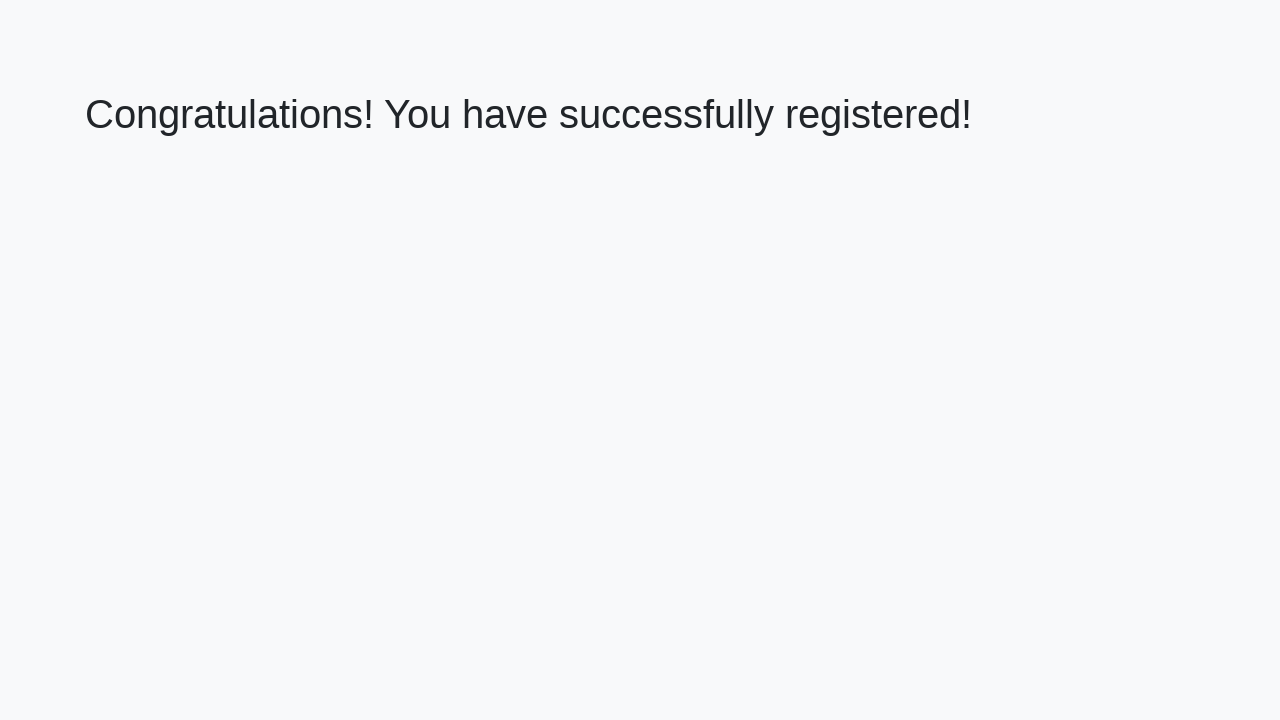

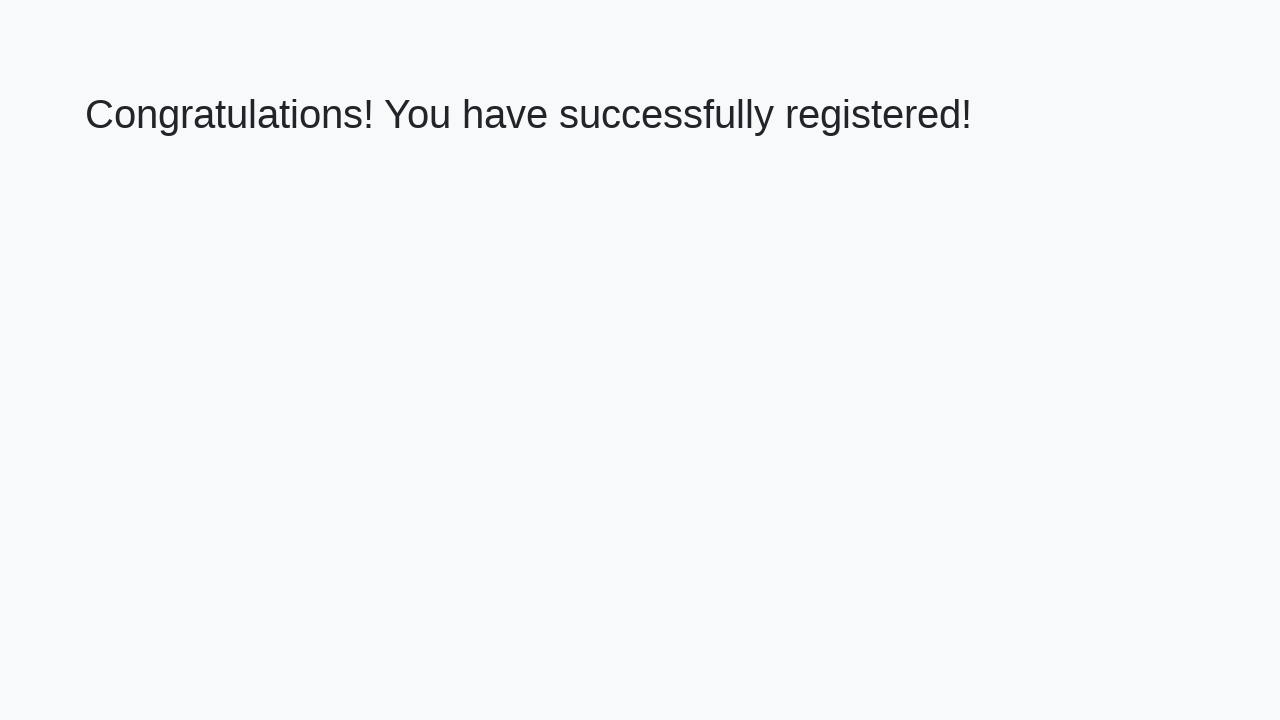